Tests drag and drop functionality by dragging an element to a drop target and verifying the drop was successful.

Starting URL: https://demoqa.com/droppable

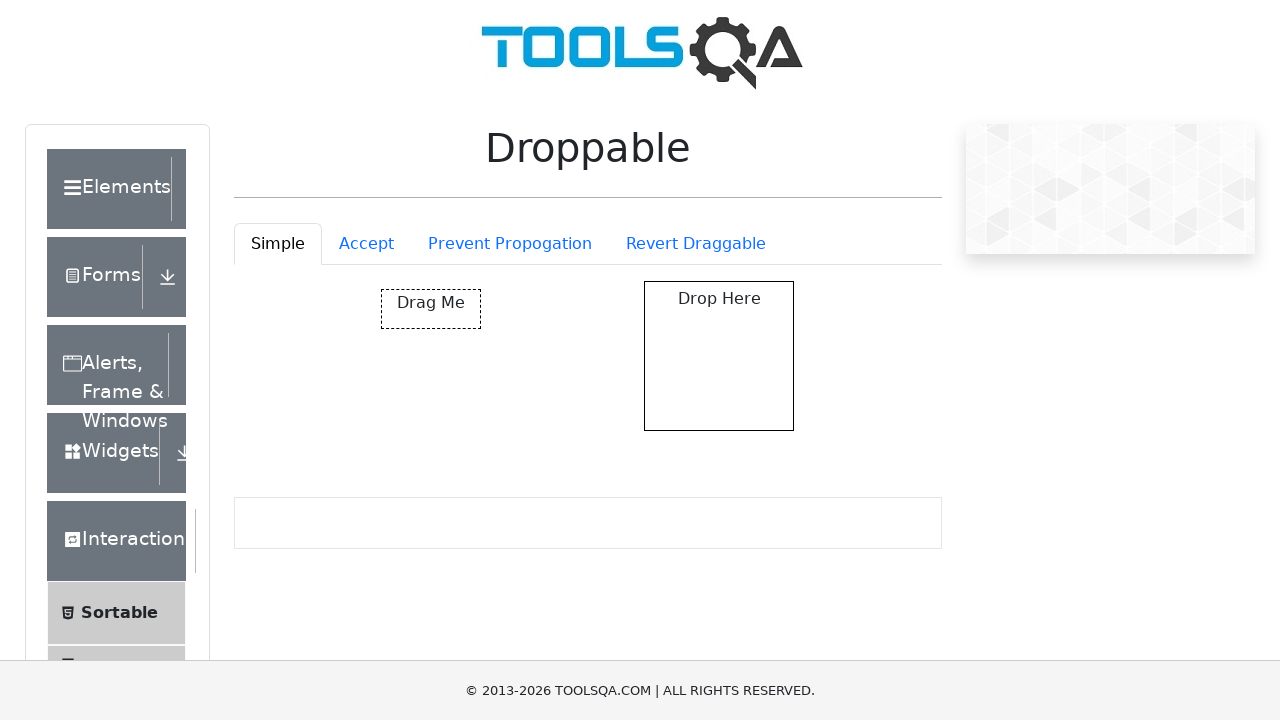

Navigated to drag and drop demo page
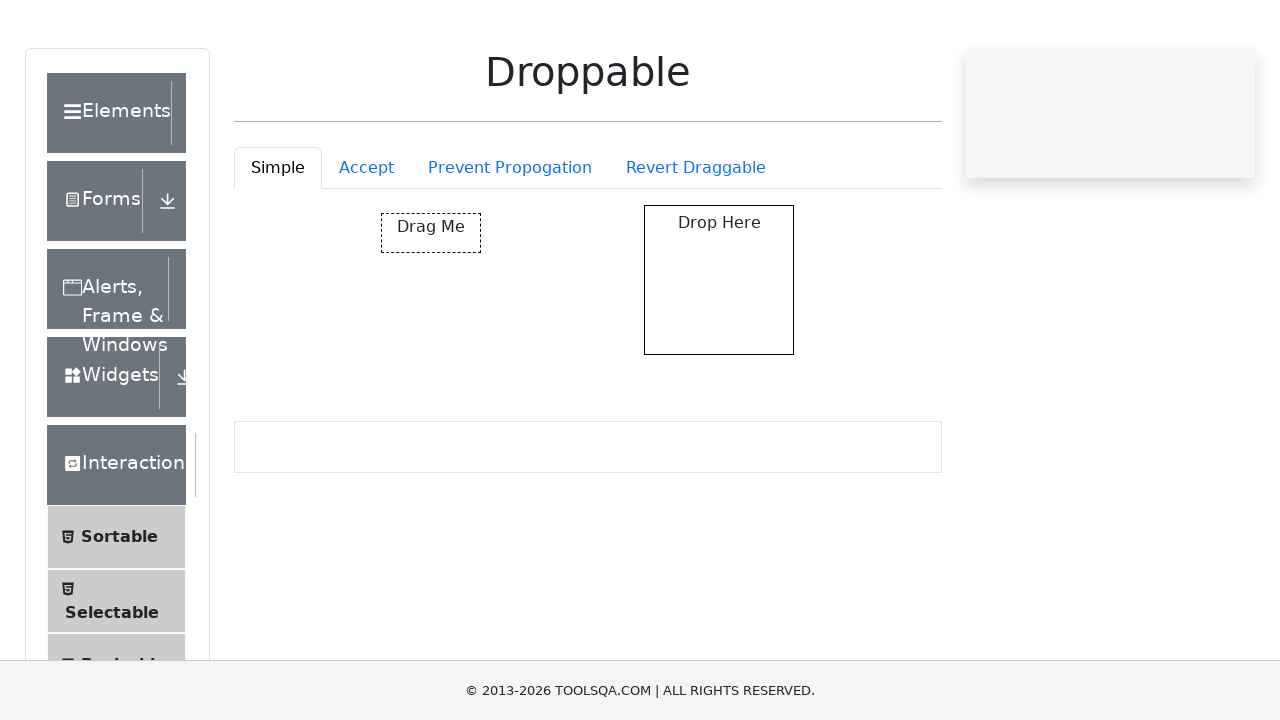

Dragged element to drop target at (719, 356)
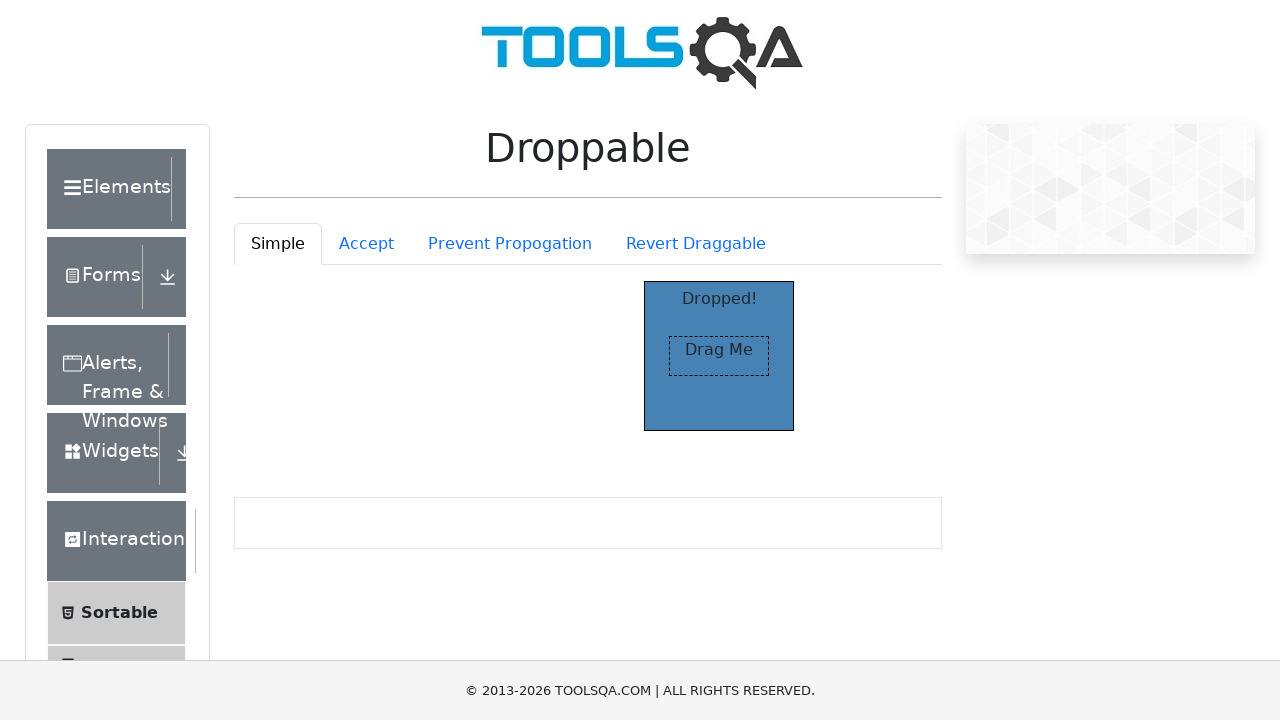

Verified drop was successful - 'Dropped!' text appeared
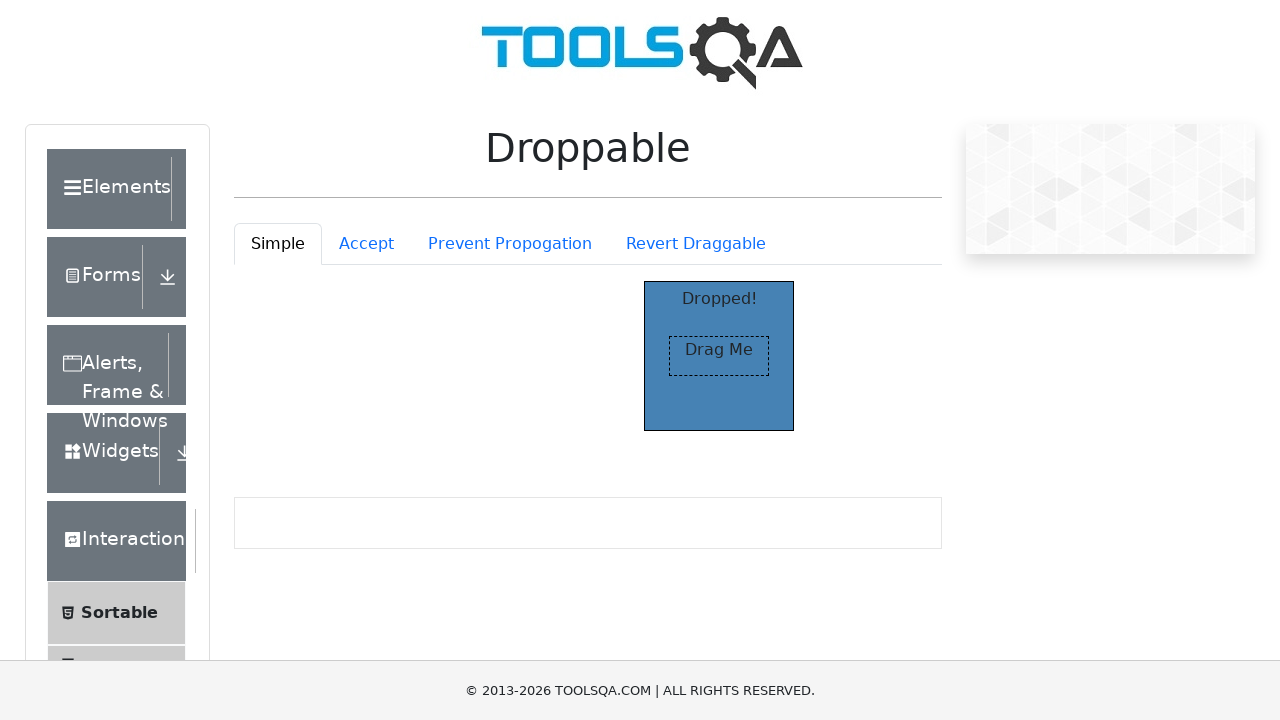

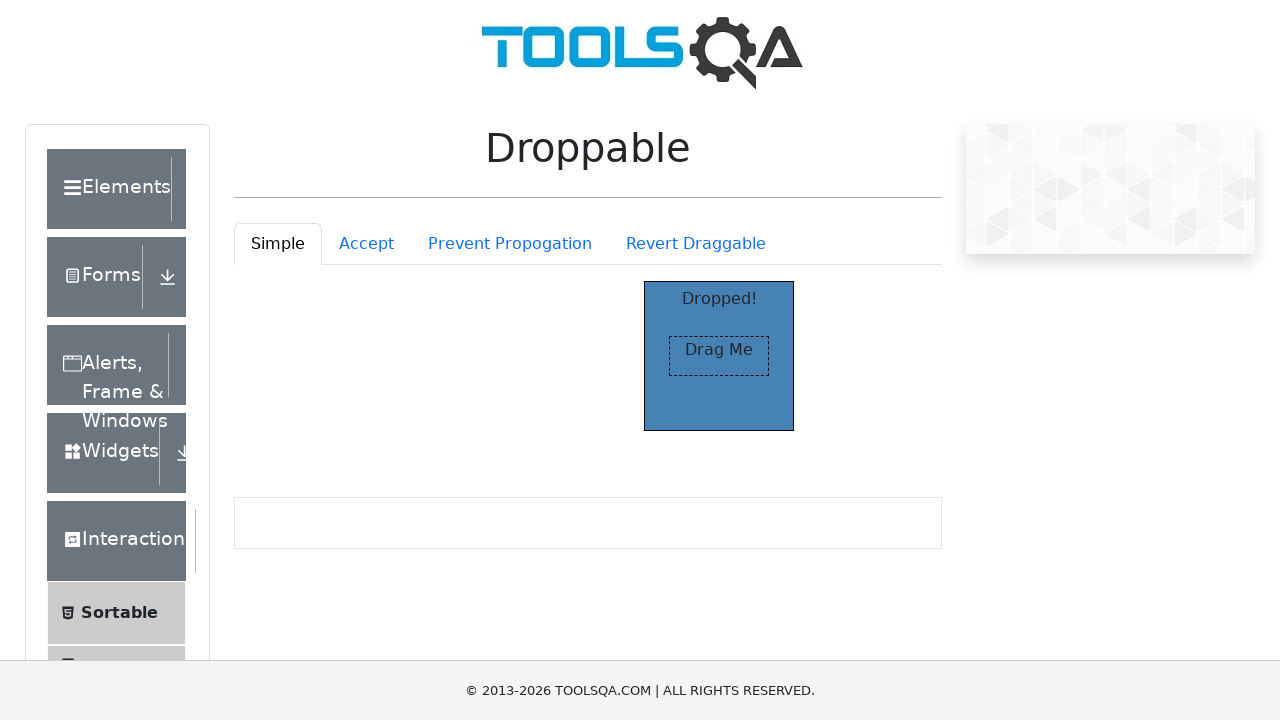